Tests opening multiple tabs of the same type and switching between them to perform actions

Starting URL: https://rahulshettyacademy.com/AutomationPractice/

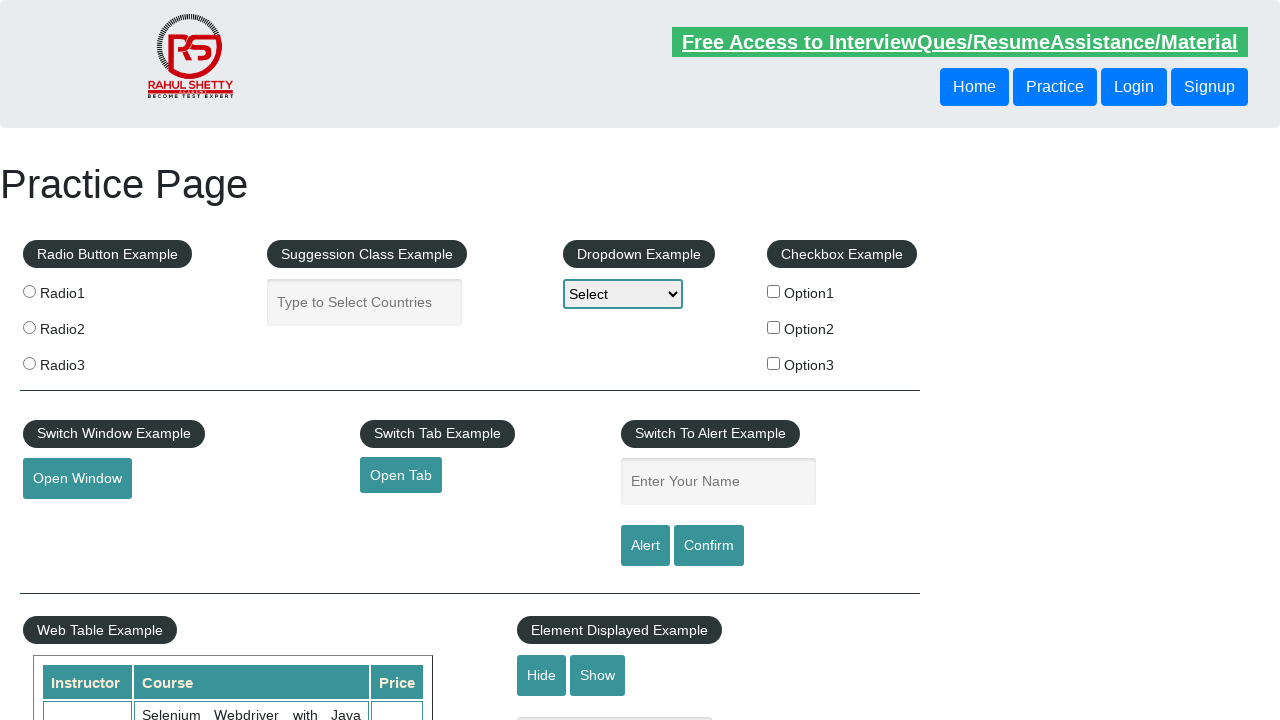

Clicked 'Open Tab' button to open first new tab at (401, 475) on #opentab
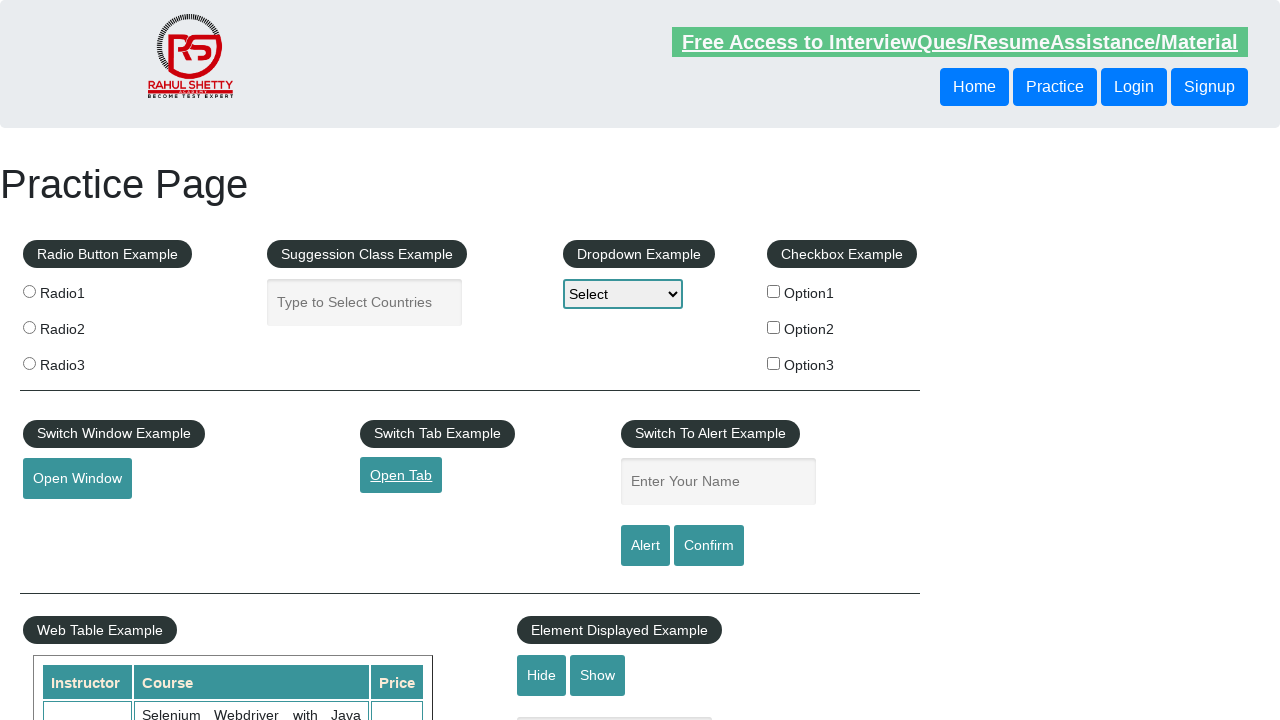

First new tab opened and captured
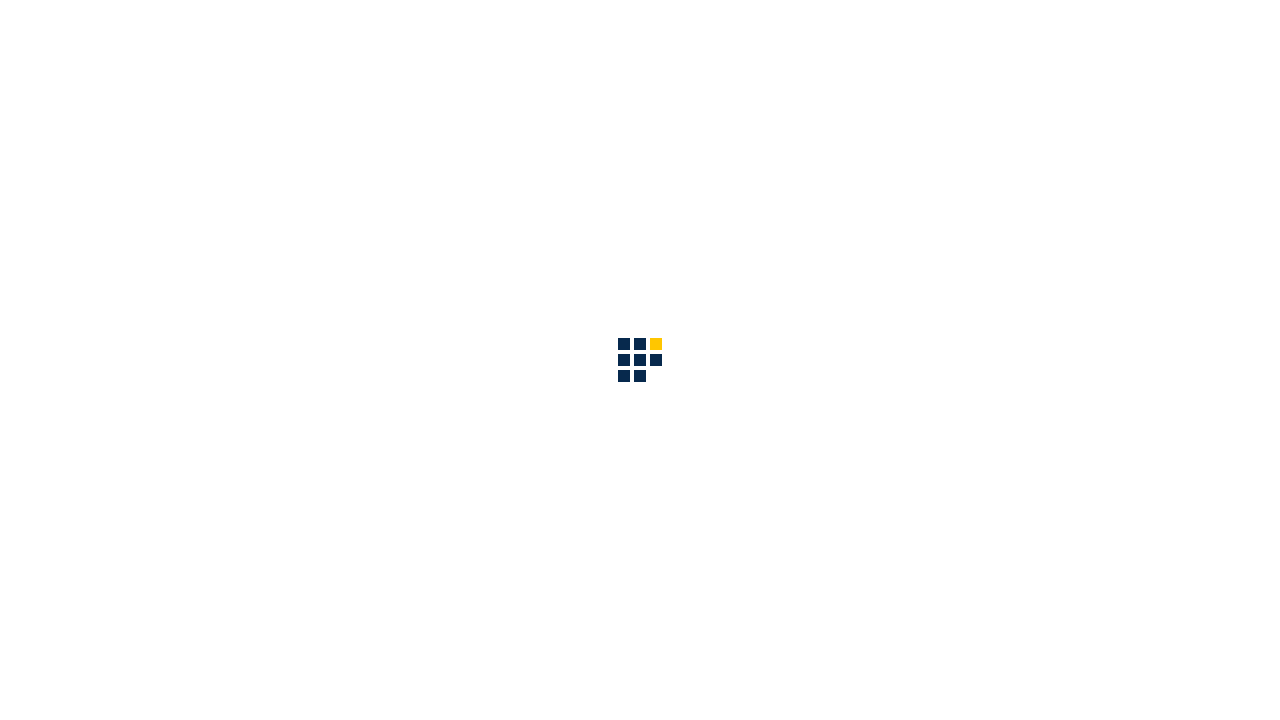

Clicked 'Open Tab' button to open second new tab at (401, 475) on #opentab
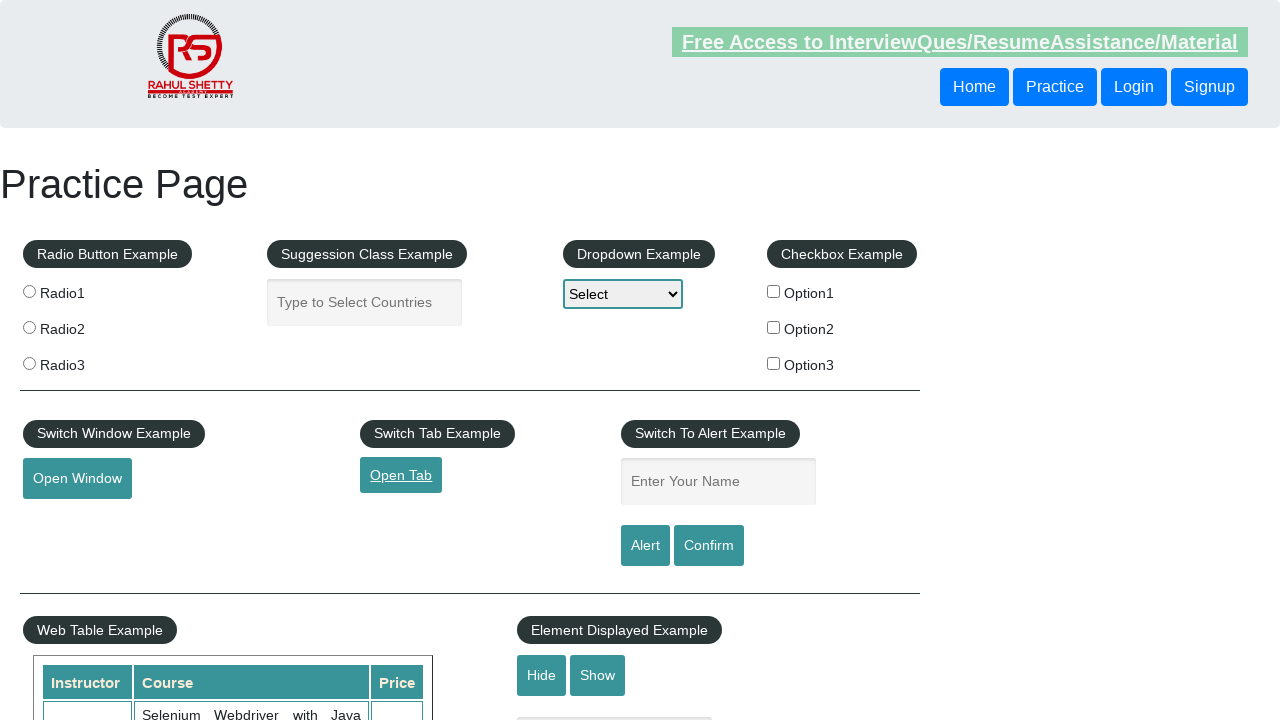

Second new tab opened and captured
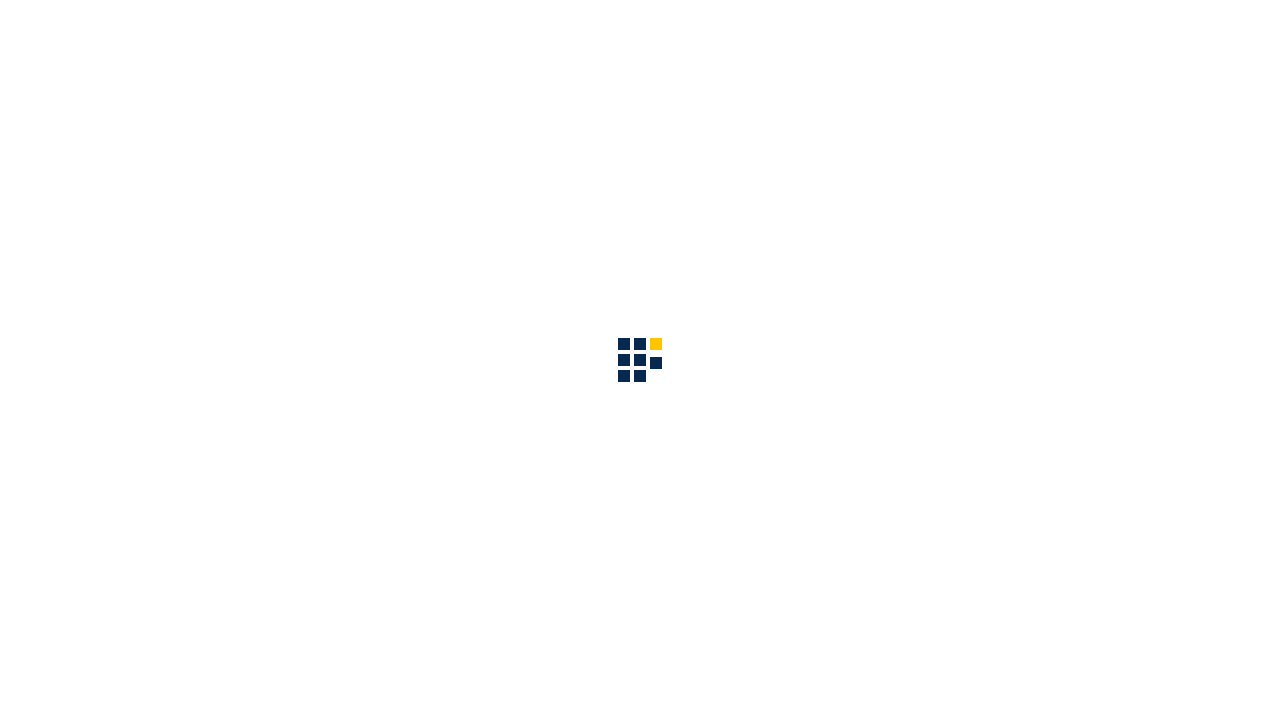

Clicked navbar element in first new tab at (986, 351) on (//ul[@class='navbar-nav ml-auto']/li)[5]
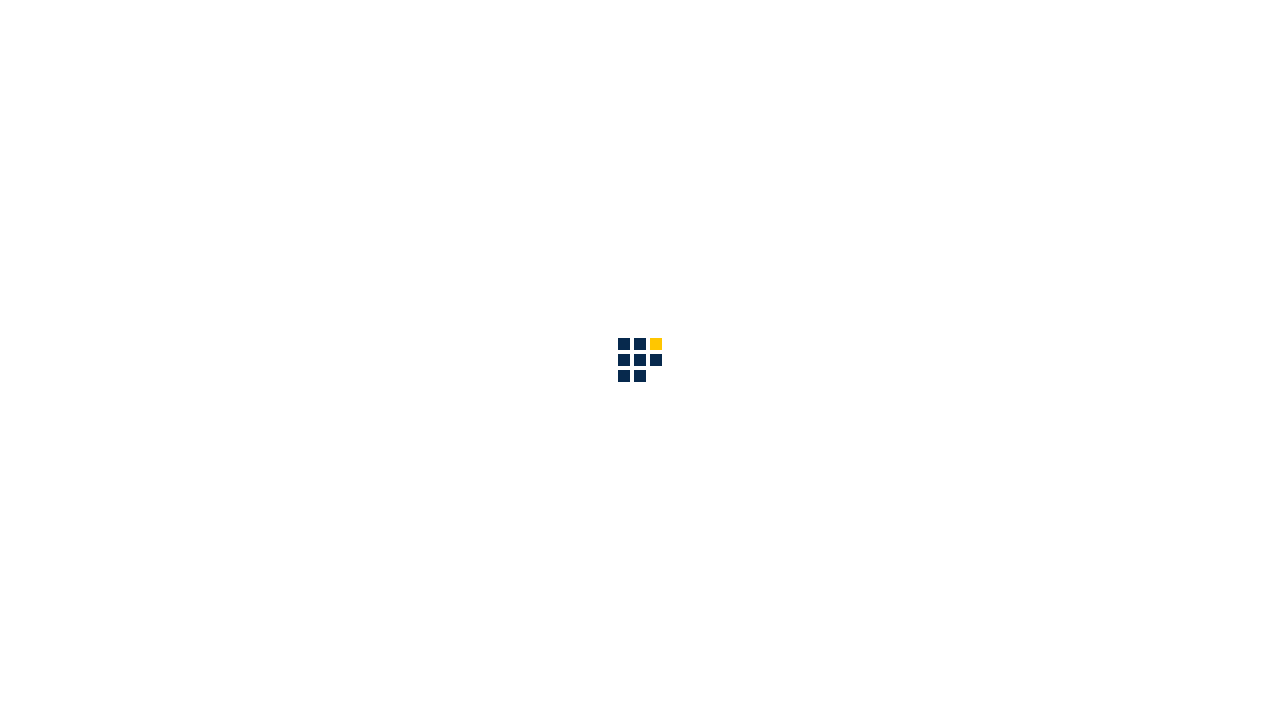

Closed first new tab
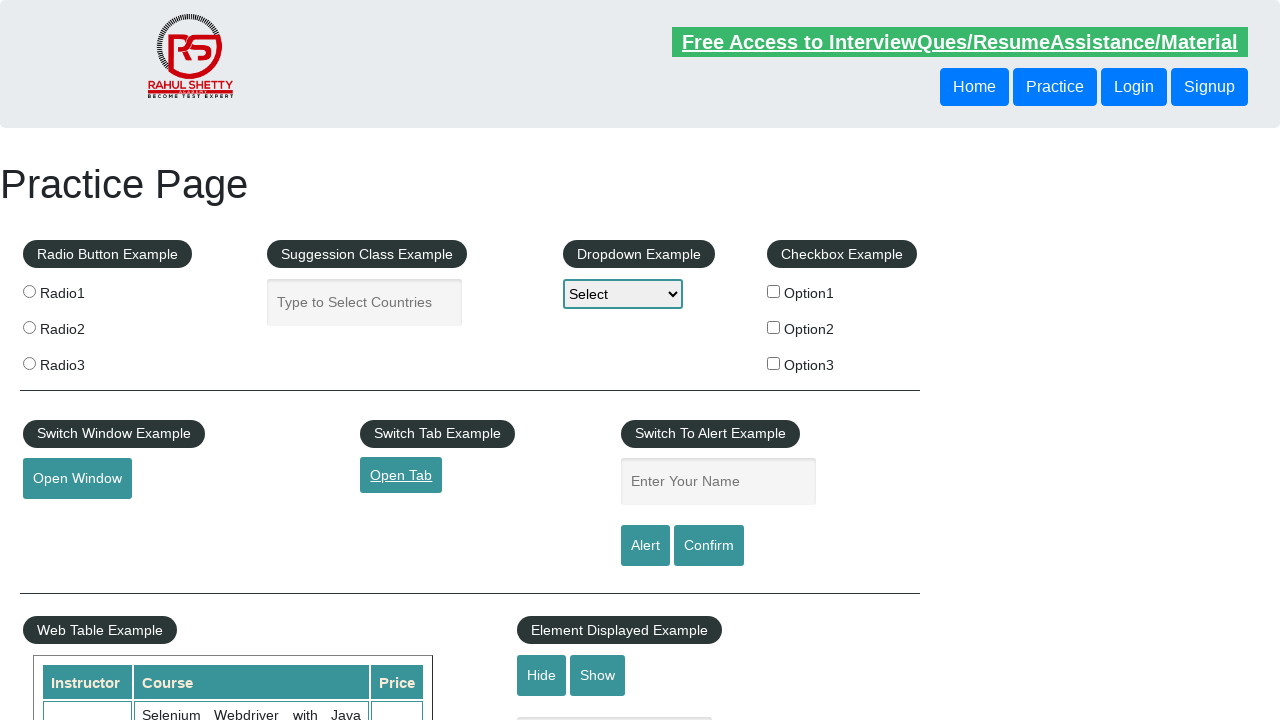

Closed second new tab
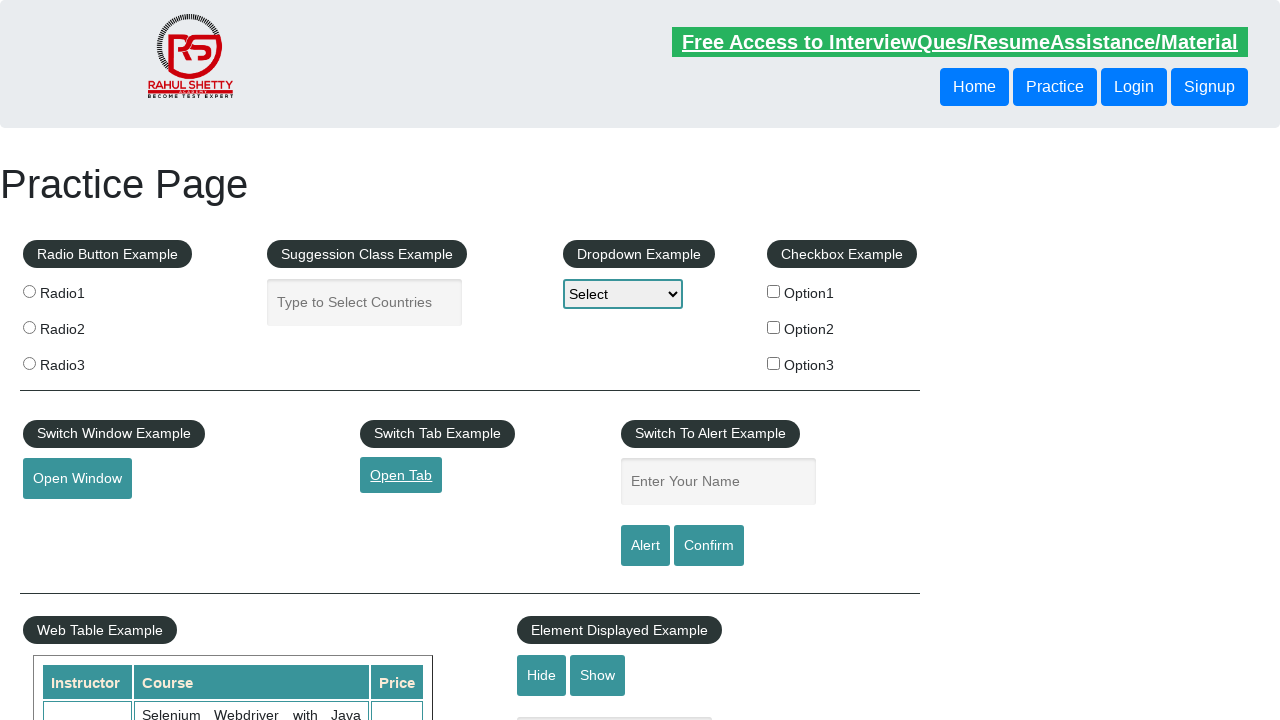

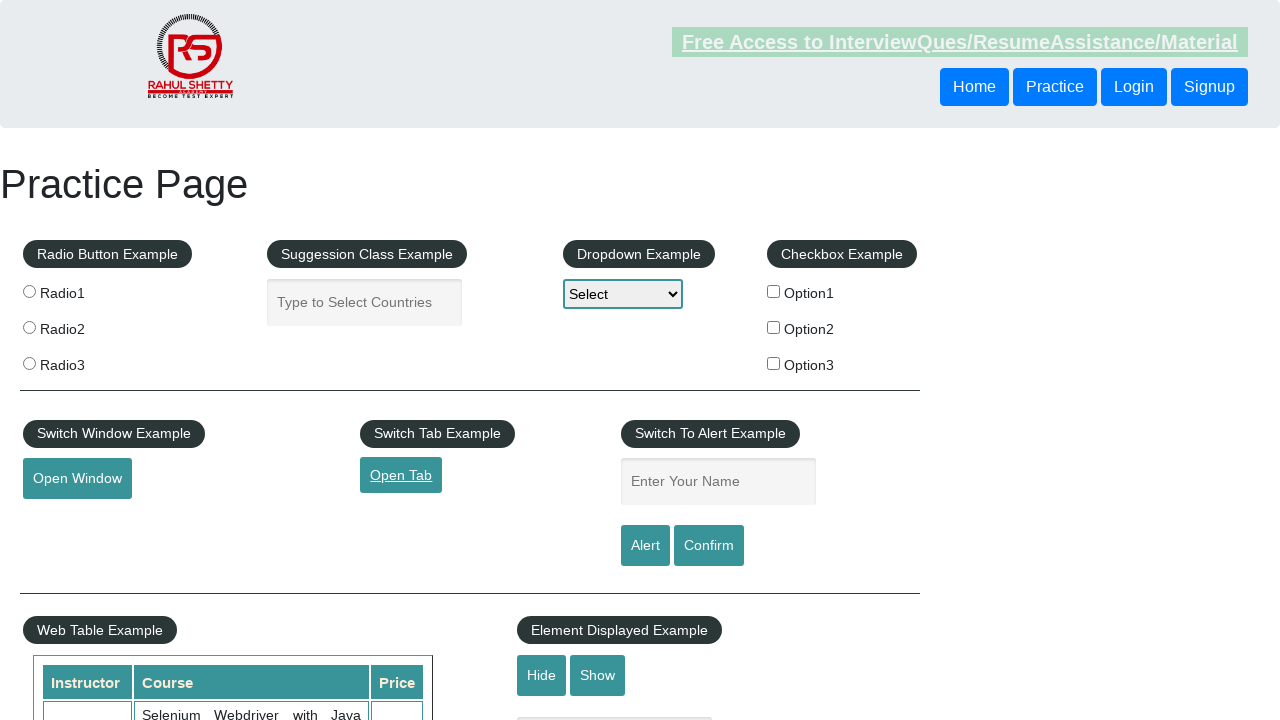